Navigates to Gmail and retrieves the page title to verify the page loaded correctly

Starting URL: https://gmail.com

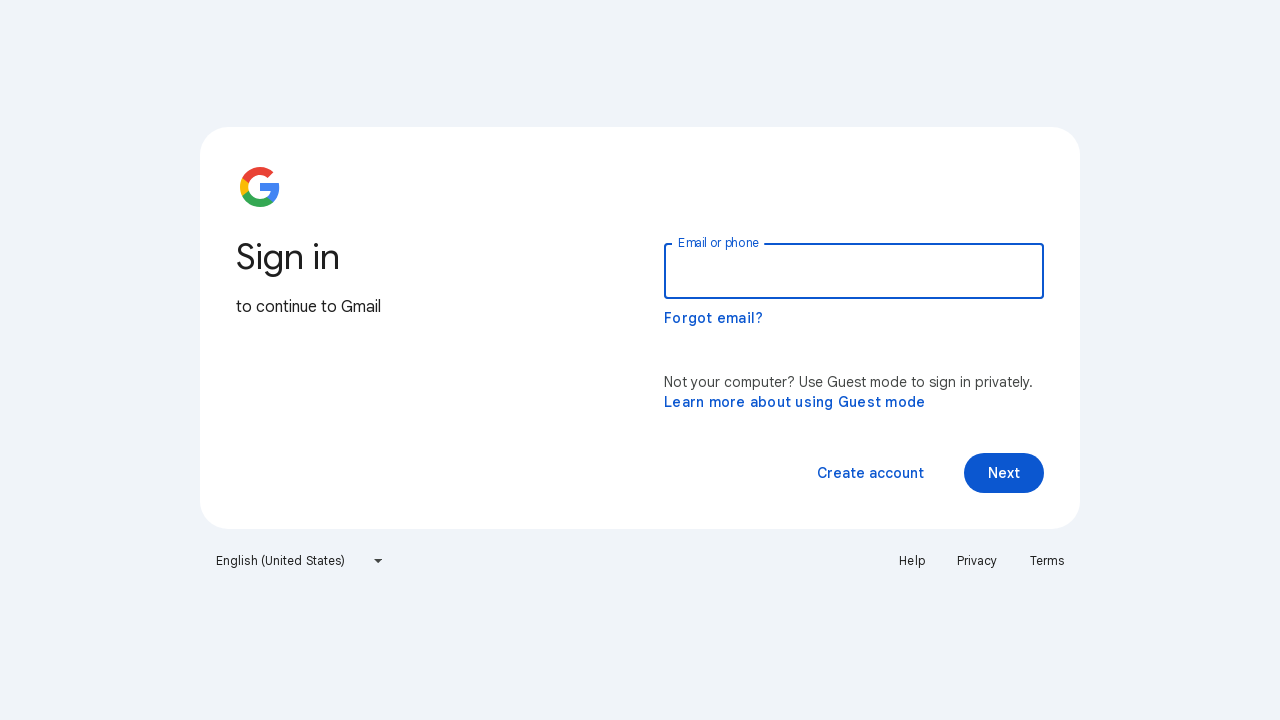

Navigated to Gmail homepage
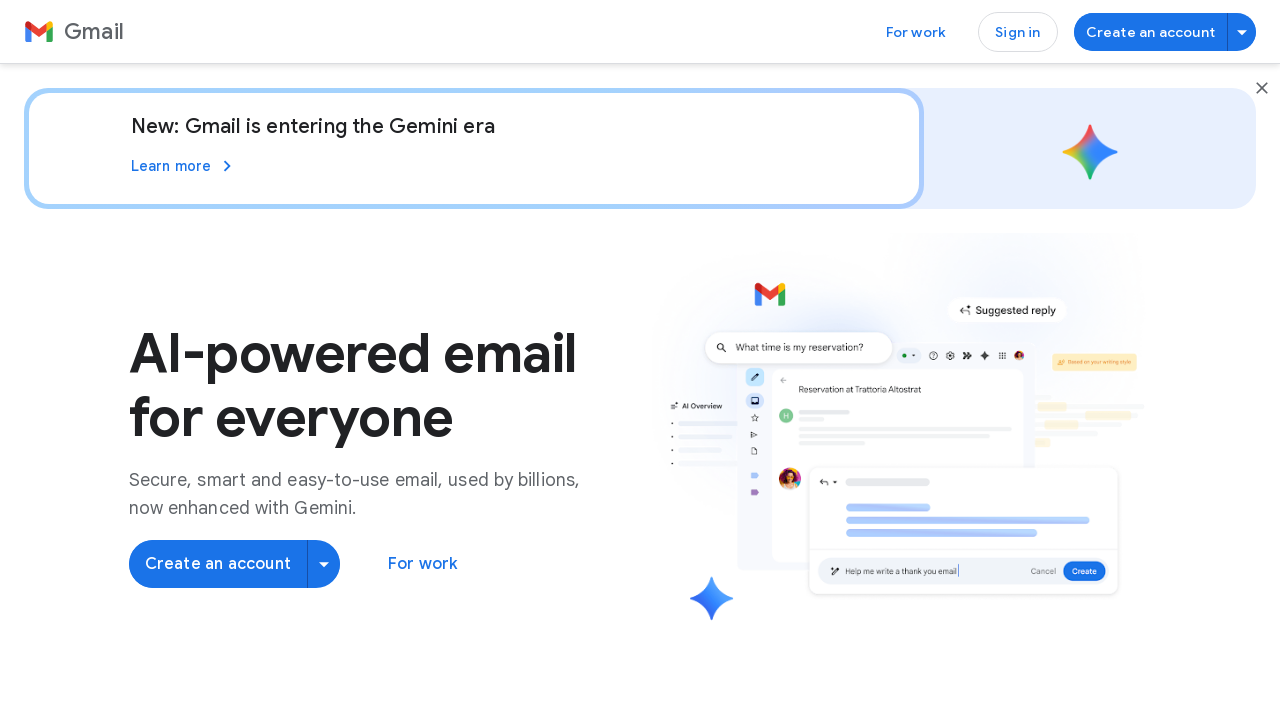

Retrieved page title: Gmail: Secure, AI-Powered Email for Everyone | Google Workspace
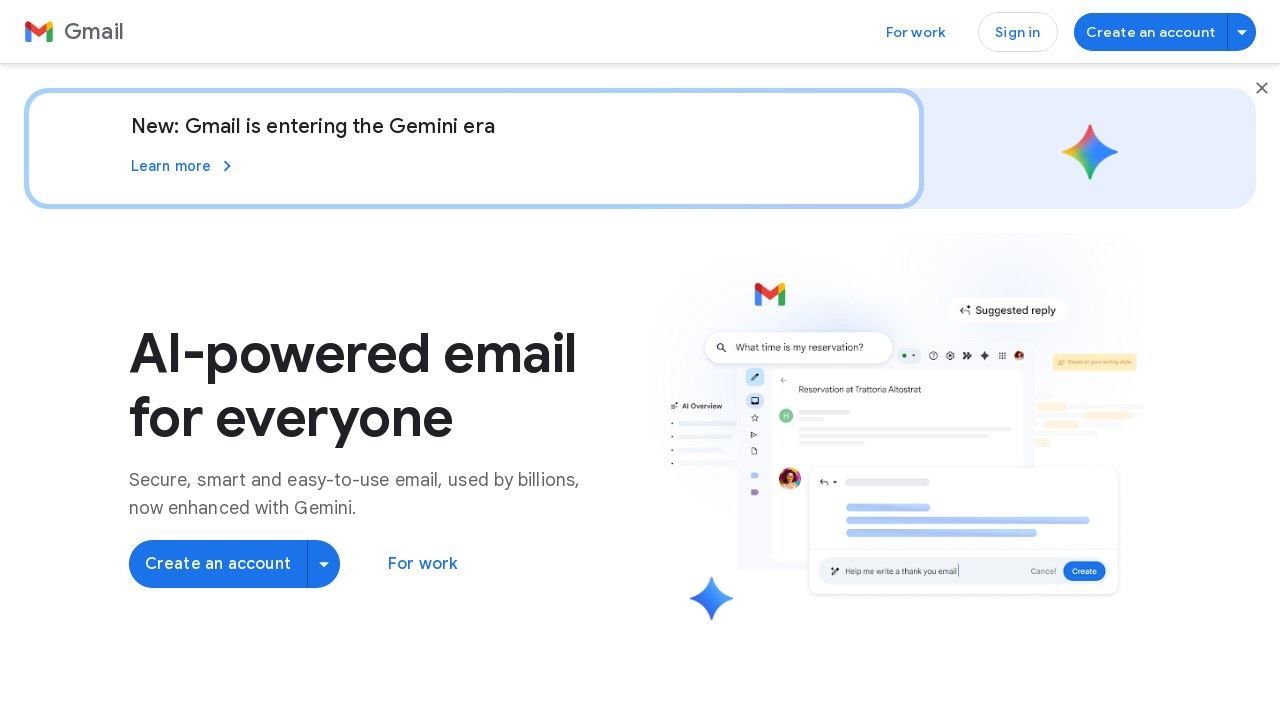

Waited for page to reach domcontentloaded state
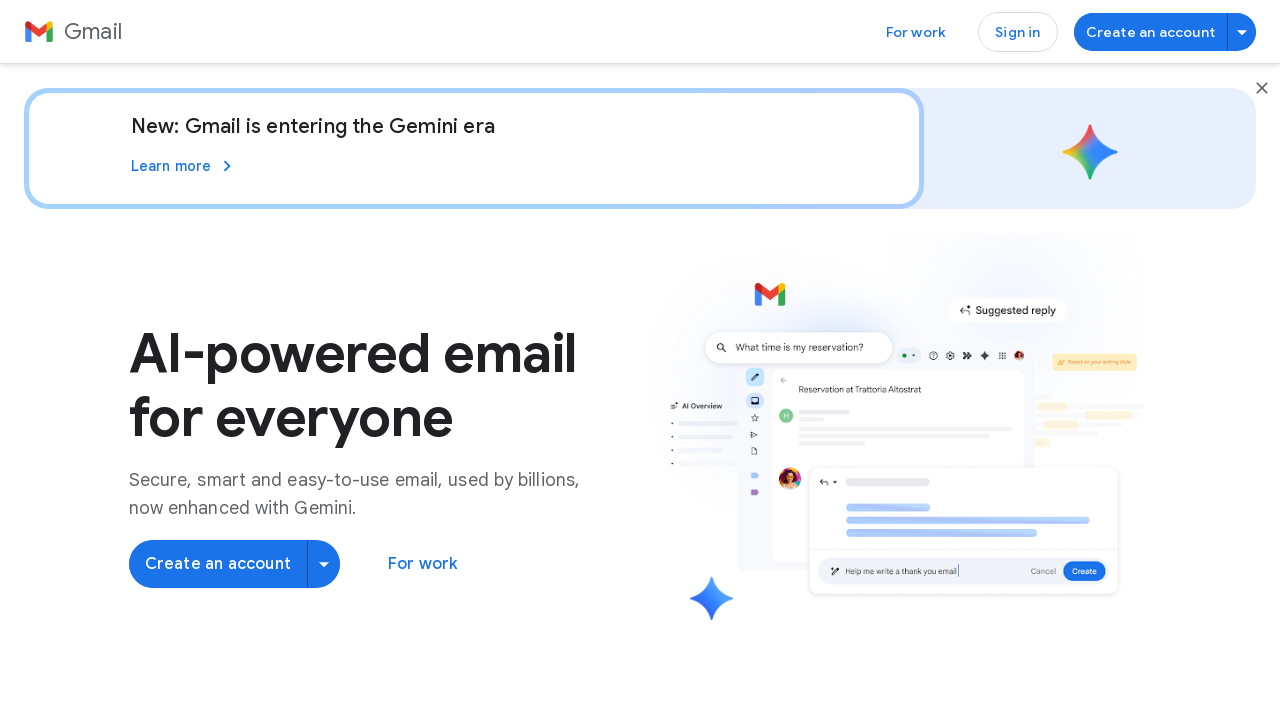

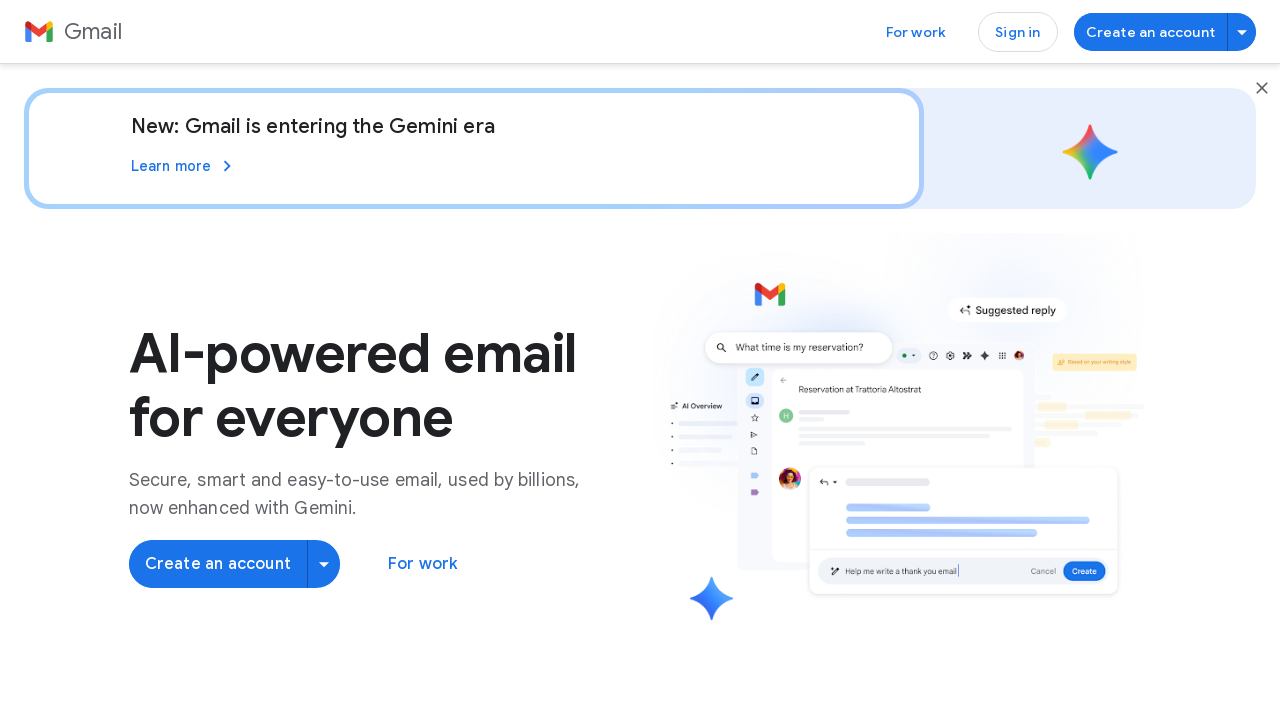